Tests the first name text box by entering a name and verifying the input value

Starting URL: https://www.sketch.com/signup

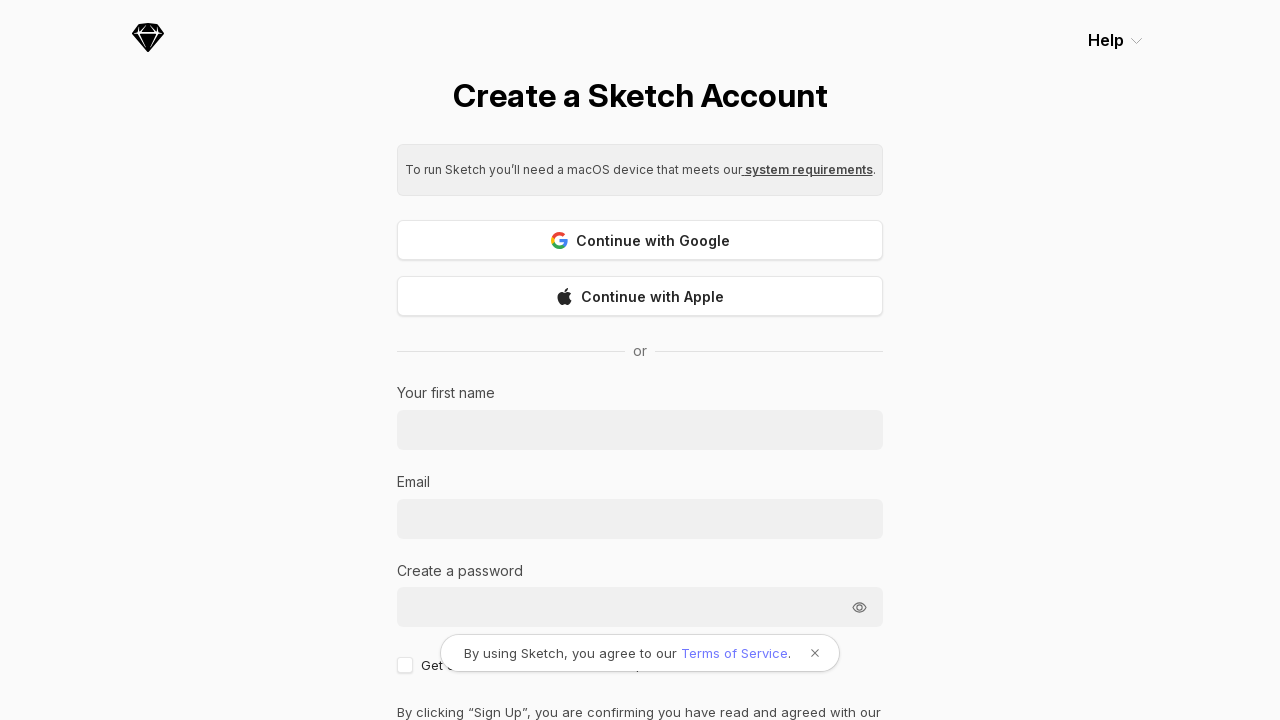

Filled first name text box with 'John Smith' on input[type='text']
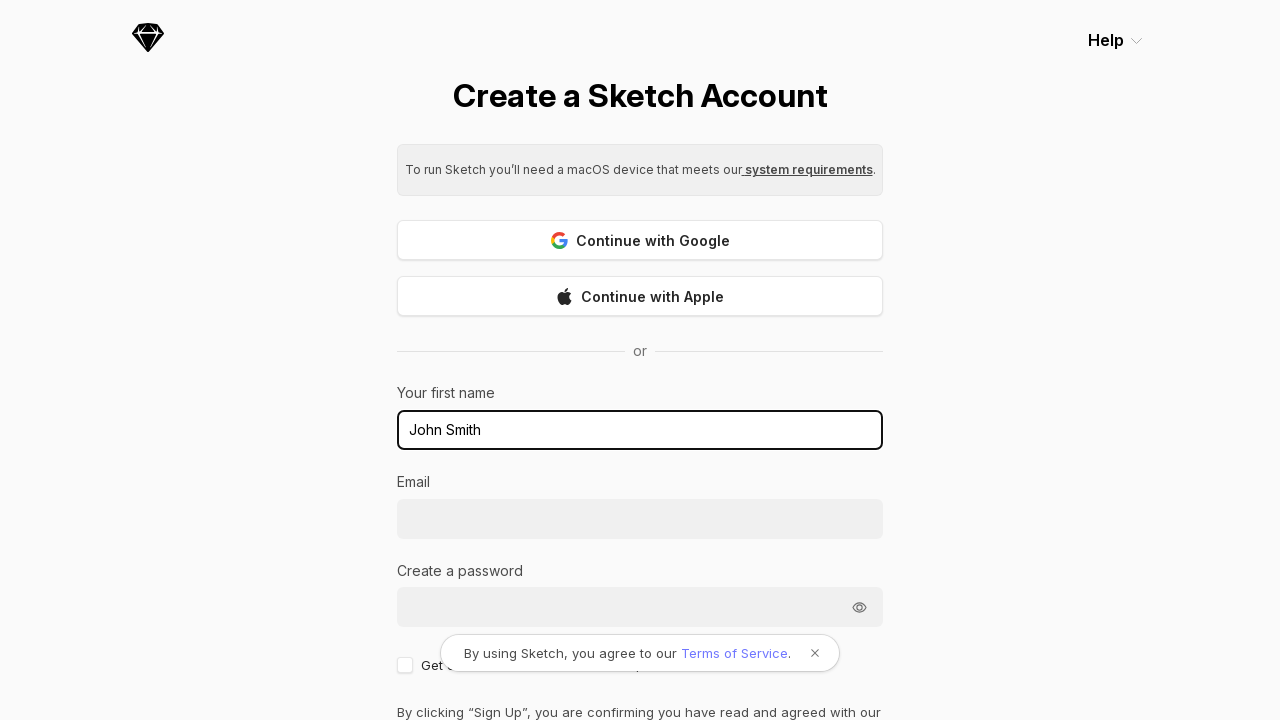

Waited 1000ms for input verification
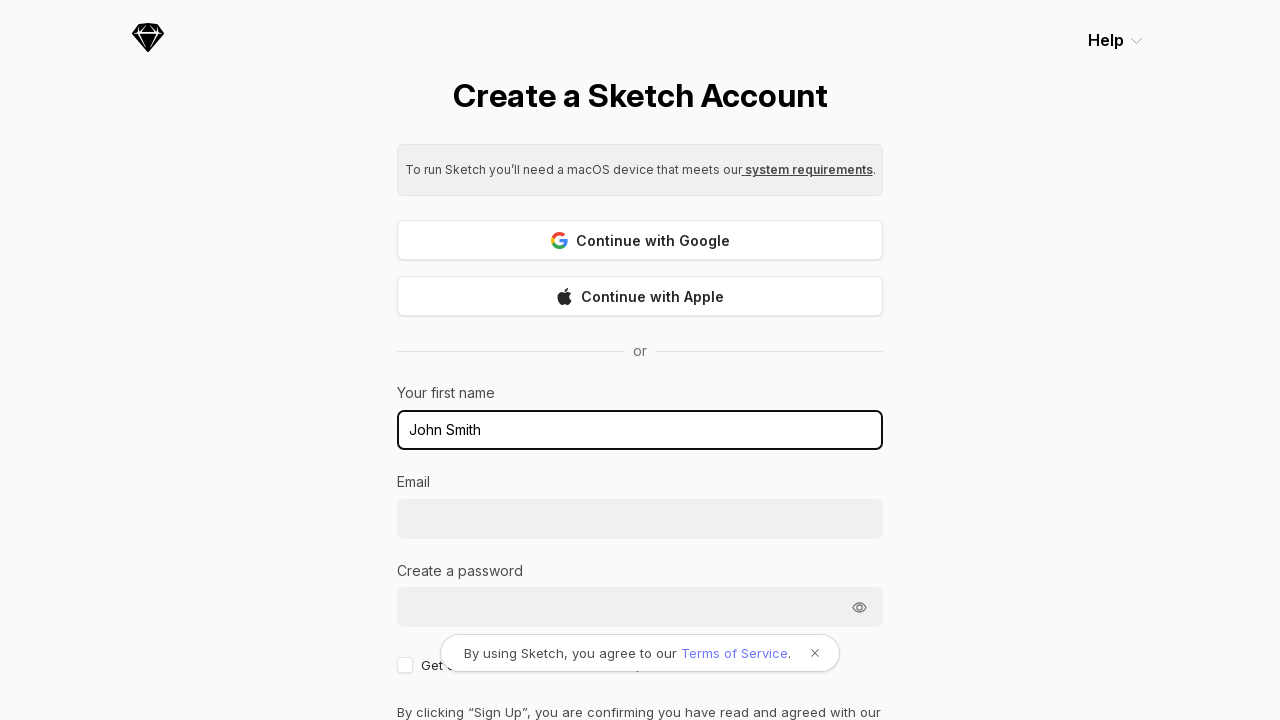

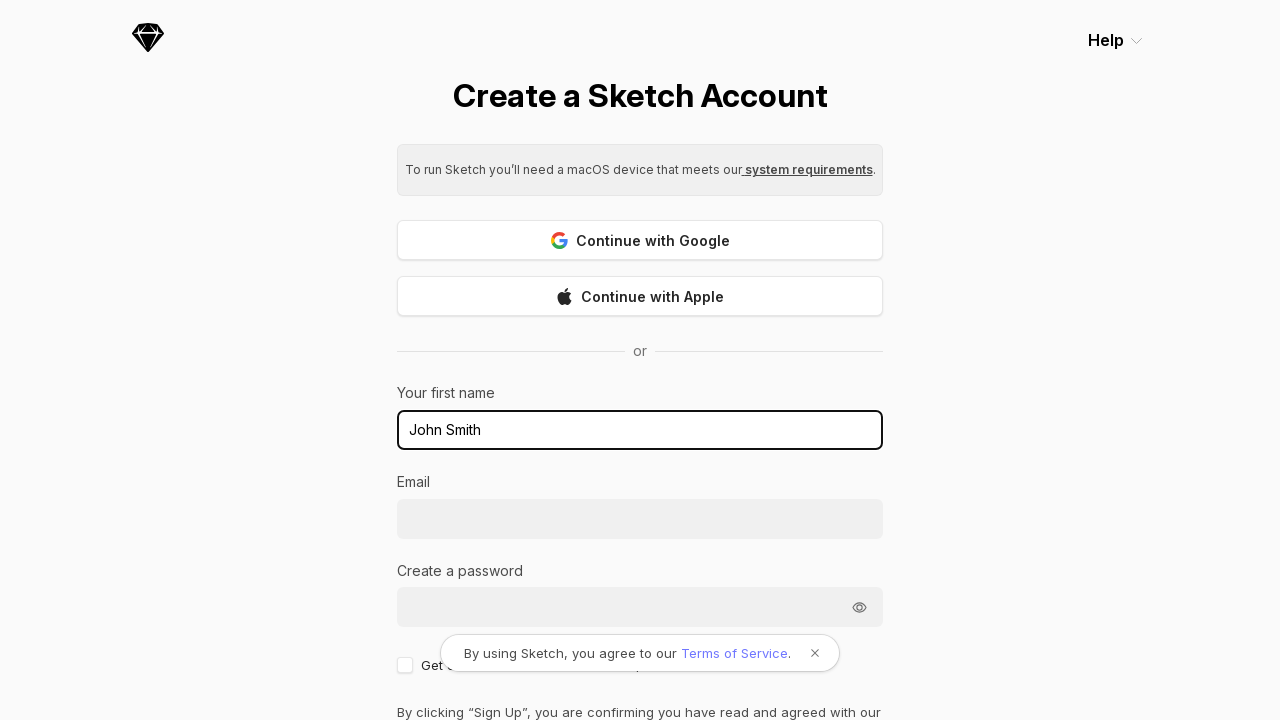